Tests that clicking "Clear completed" removes completed items from the list.

Starting URL: https://demo.playwright.dev/todomvc

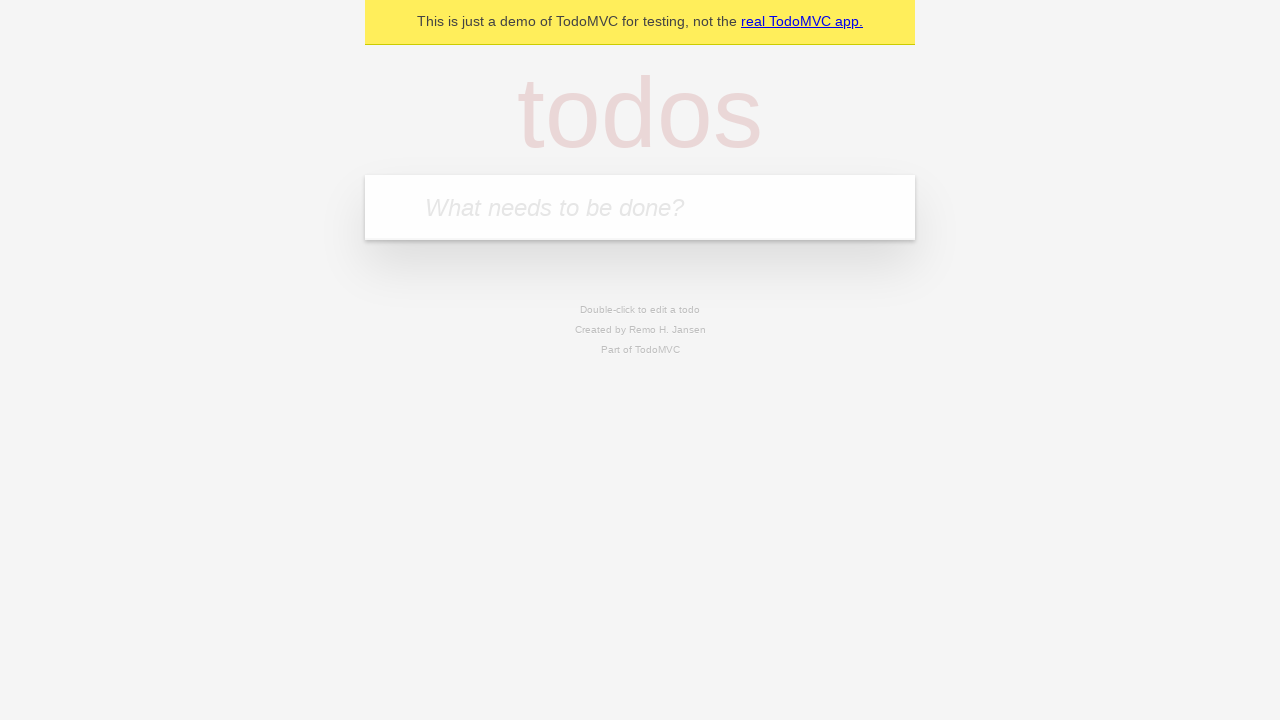

Filled todo input with 'buy some cheese' on internal:attr=[placeholder="What needs to be done?"i]
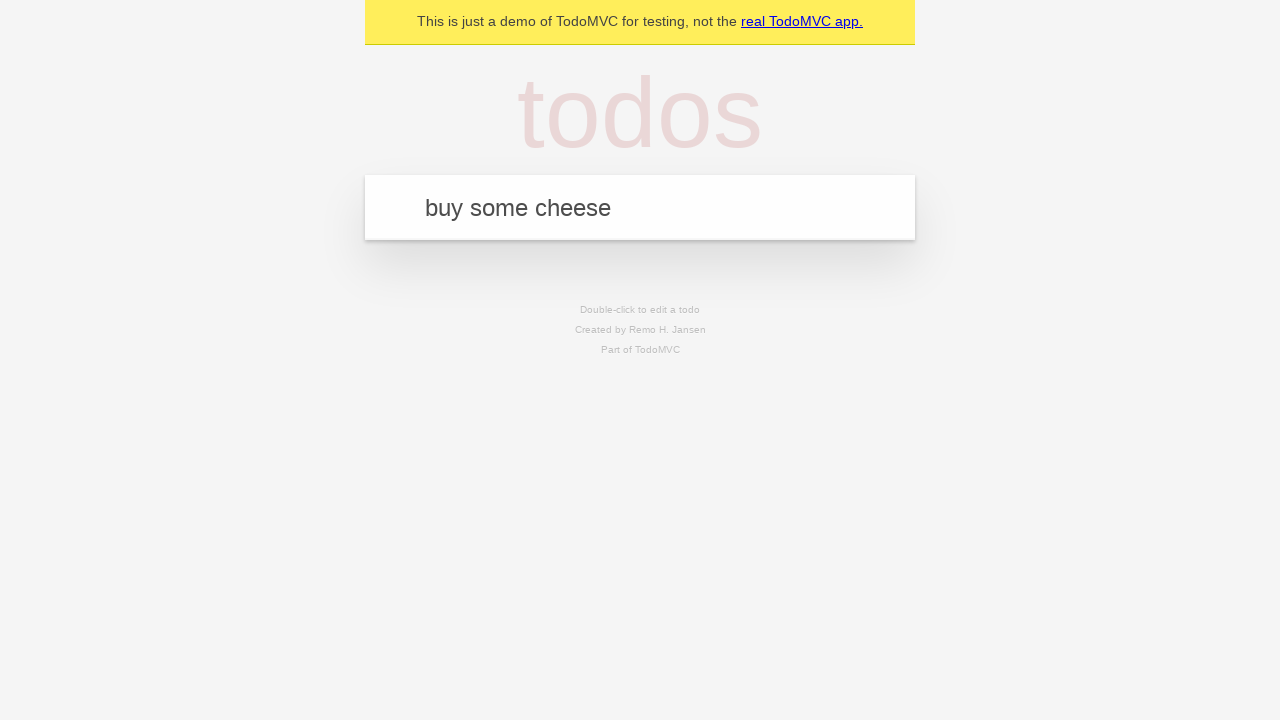

Pressed Enter to create first todo on internal:attr=[placeholder="What needs to be done?"i]
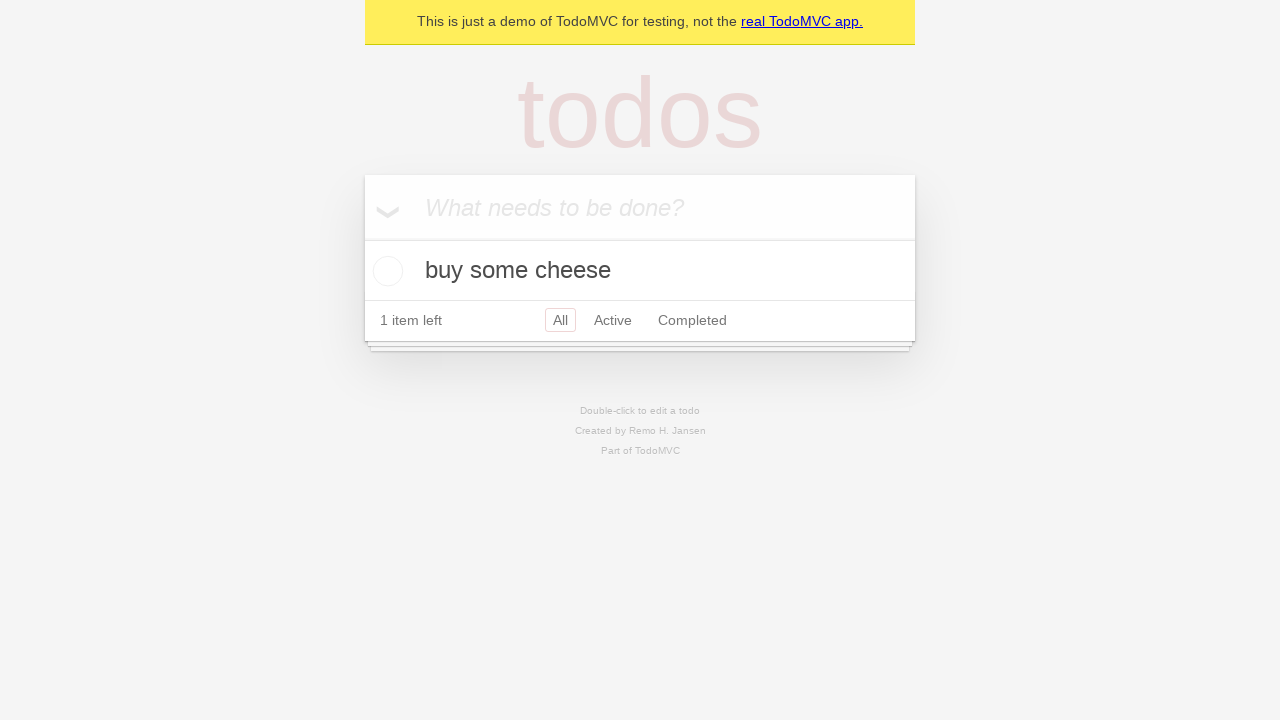

Filled todo input with 'feed the cat' on internal:attr=[placeholder="What needs to be done?"i]
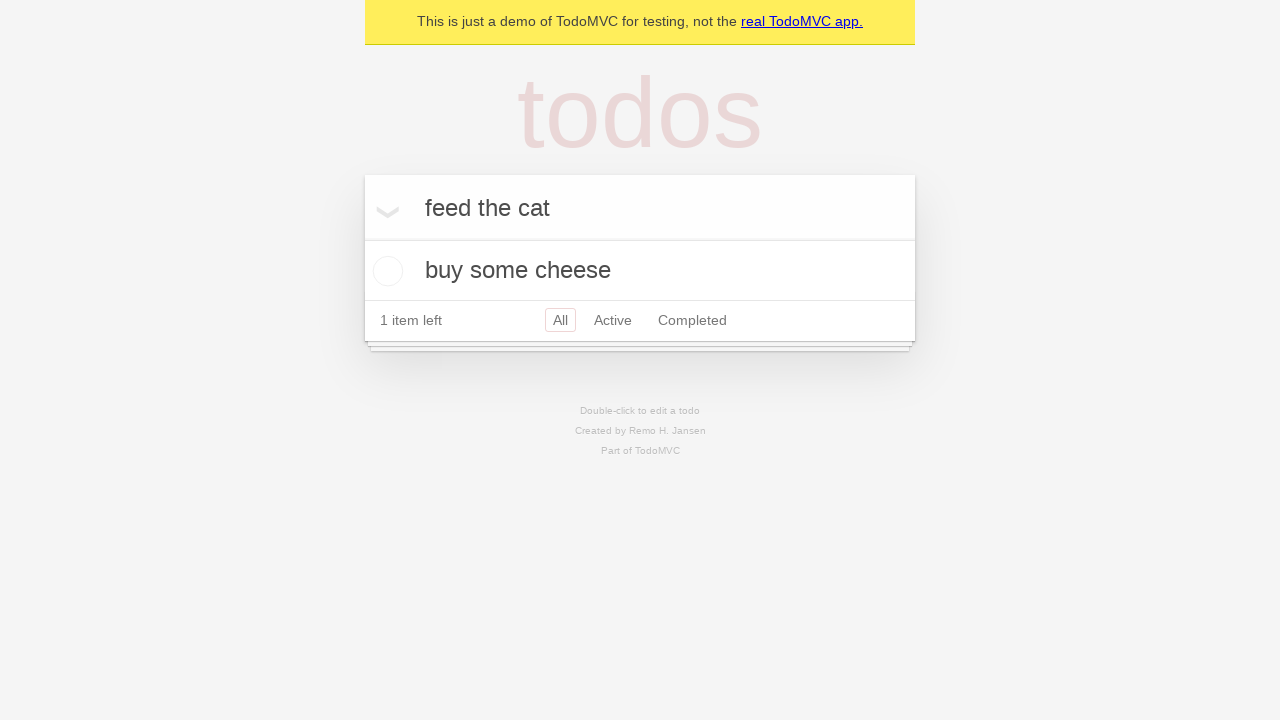

Pressed Enter to create second todo on internal:attr=[placeholder="What needs to be done?"i]
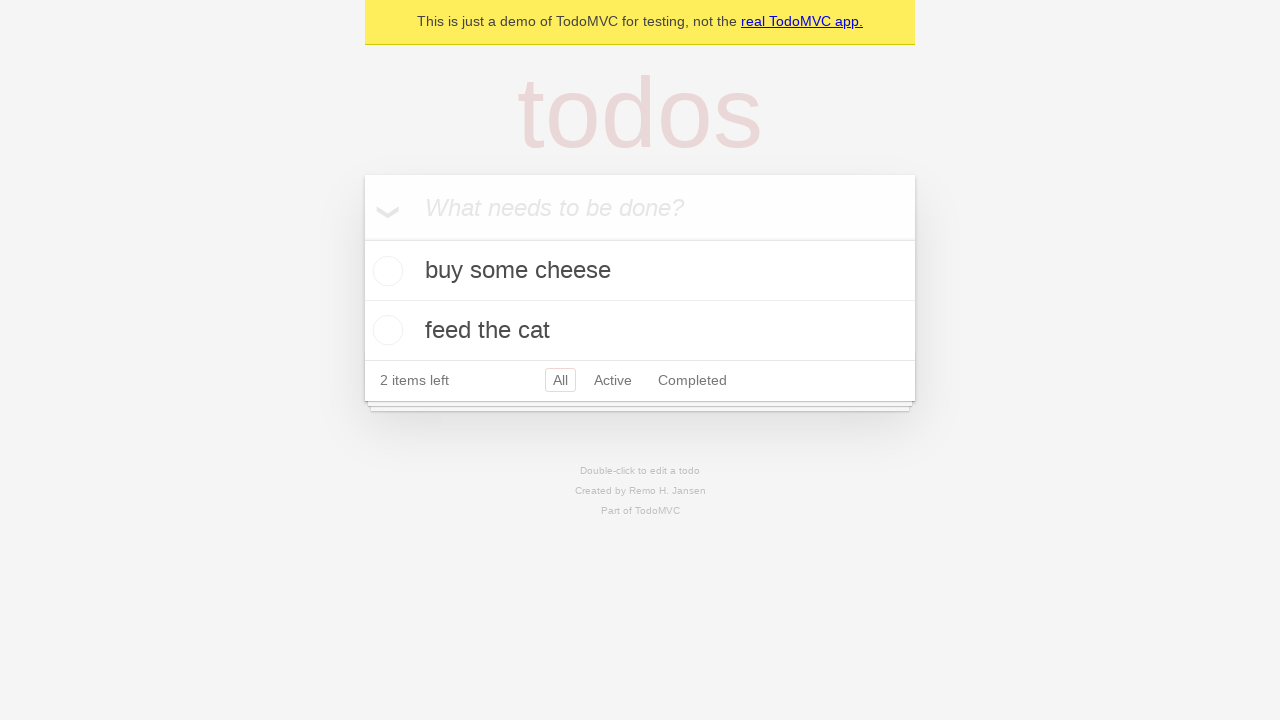

Filled todo input with 'book a doctors appointment' on internal:attr=[placeholder="What needs to be done?"i]
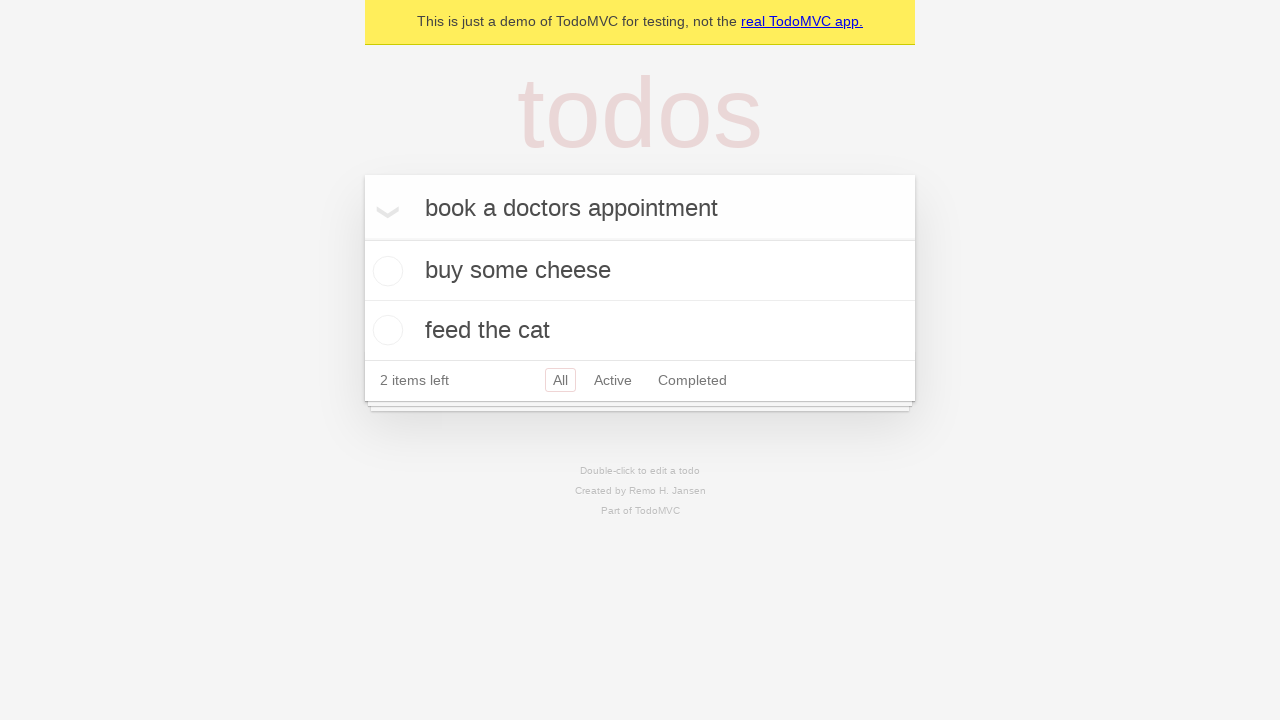

Pressed Enter to create third todo on internal:attr=[placeholder="What needs to be done?"i]
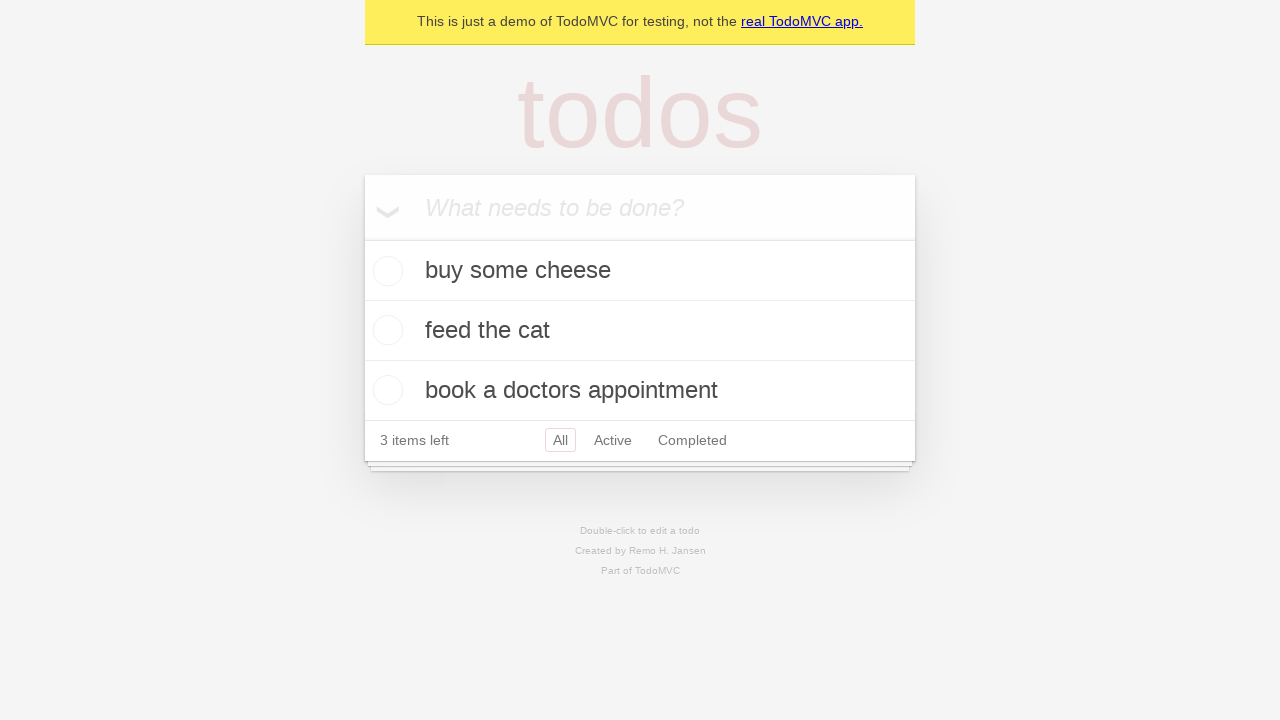

Checked the second todo item 'feed the cat' at (385, 330) on [data-testid='todo-item'] >> nth=1 >> internal:role=checkbox
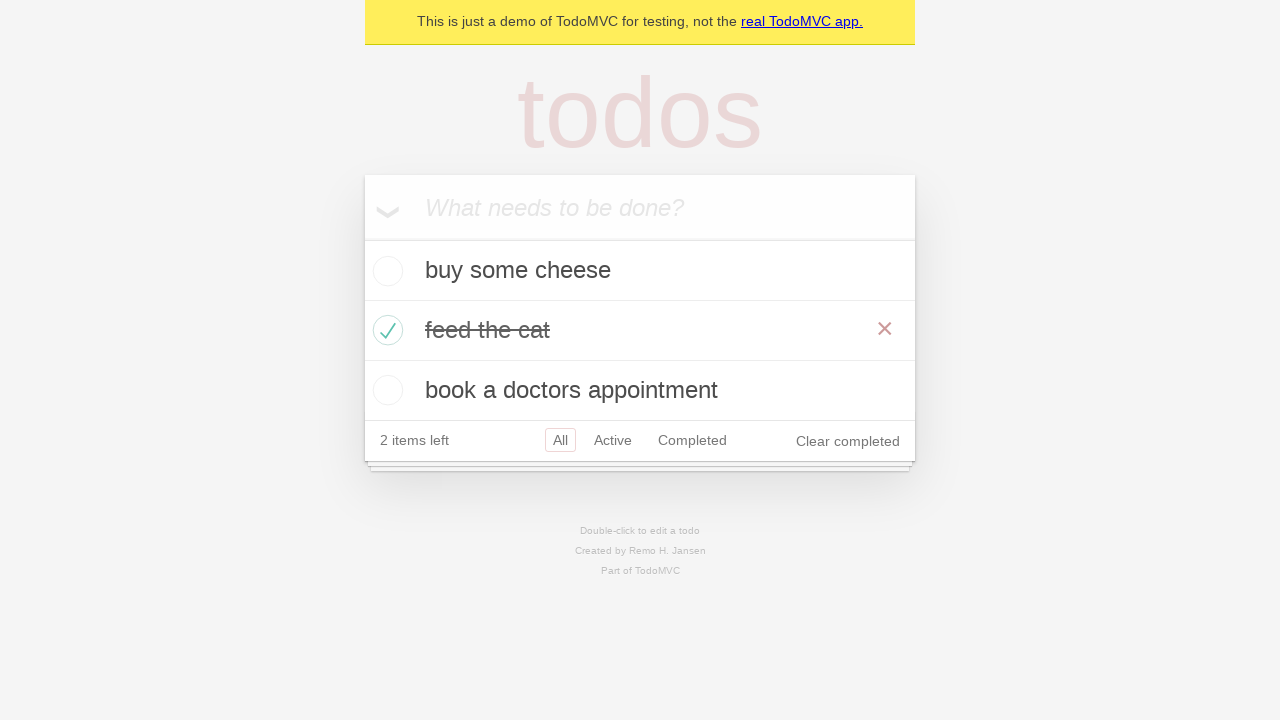

Clicked 'Clear completed' button to remove completed items at (848, 441) on internal:role=button[name="Clear completed"i]
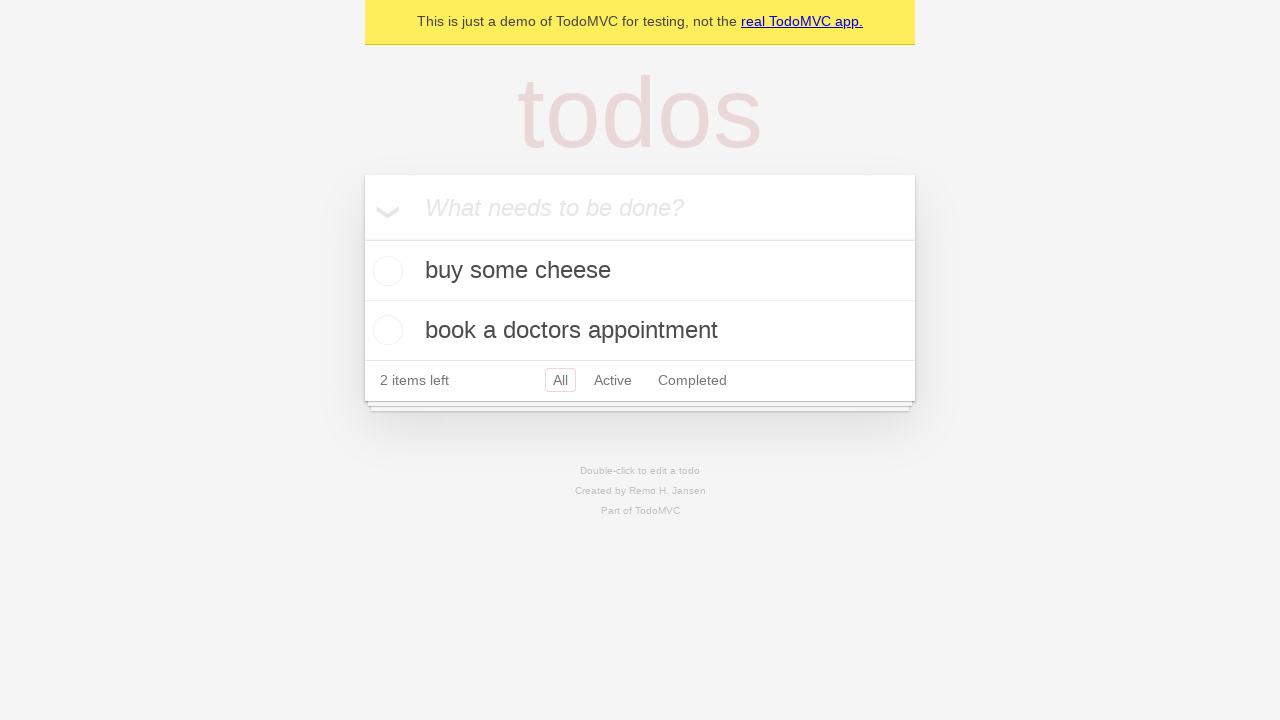

Waited for item count to update after clearing completed items
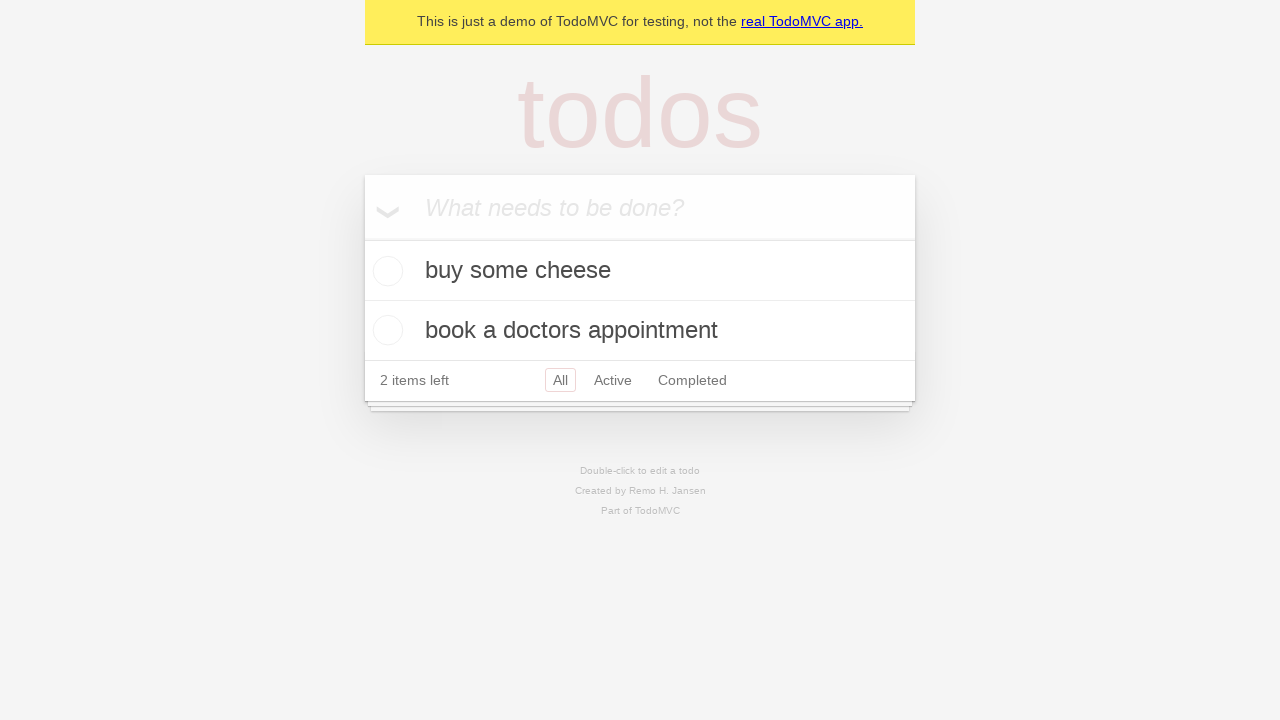

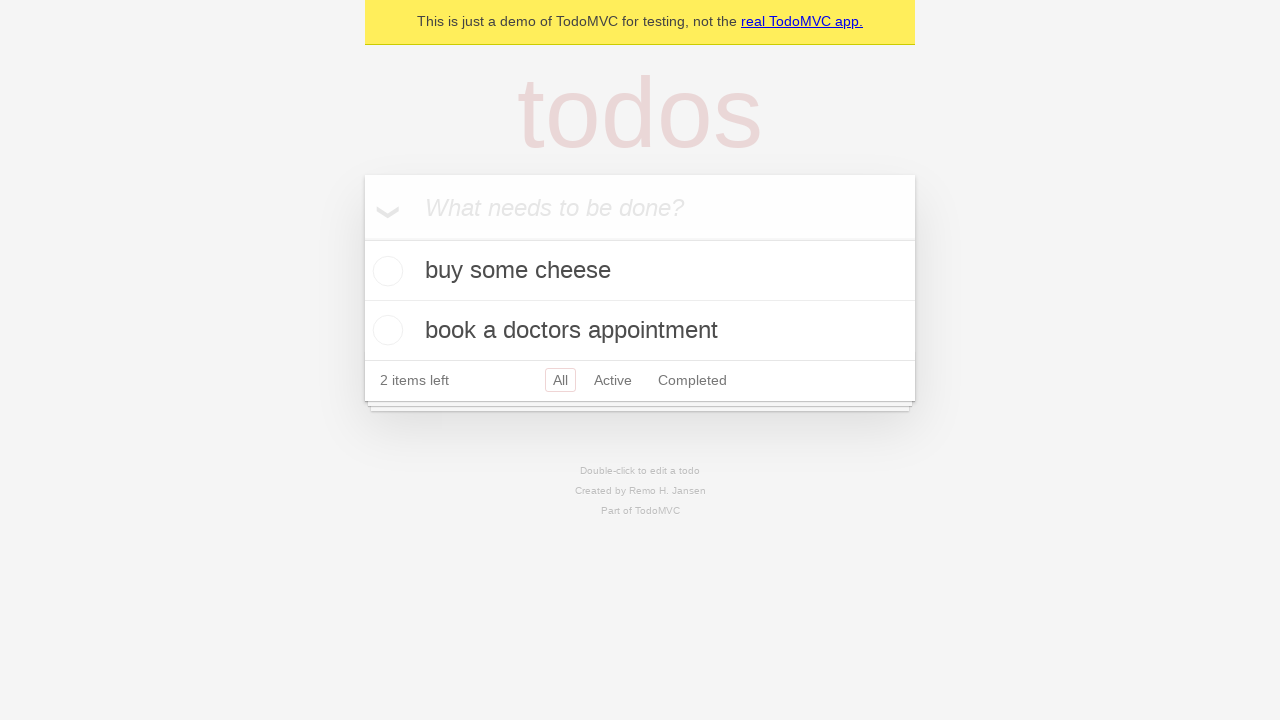